Tests an e-commerce grocery shopping flow by adding multiple vegetables to cart, proceeding to checkout, and applying a promo code to verify discount functionality.

Starting URL: https://rahulshettyacademy.com/seleniumPractise/

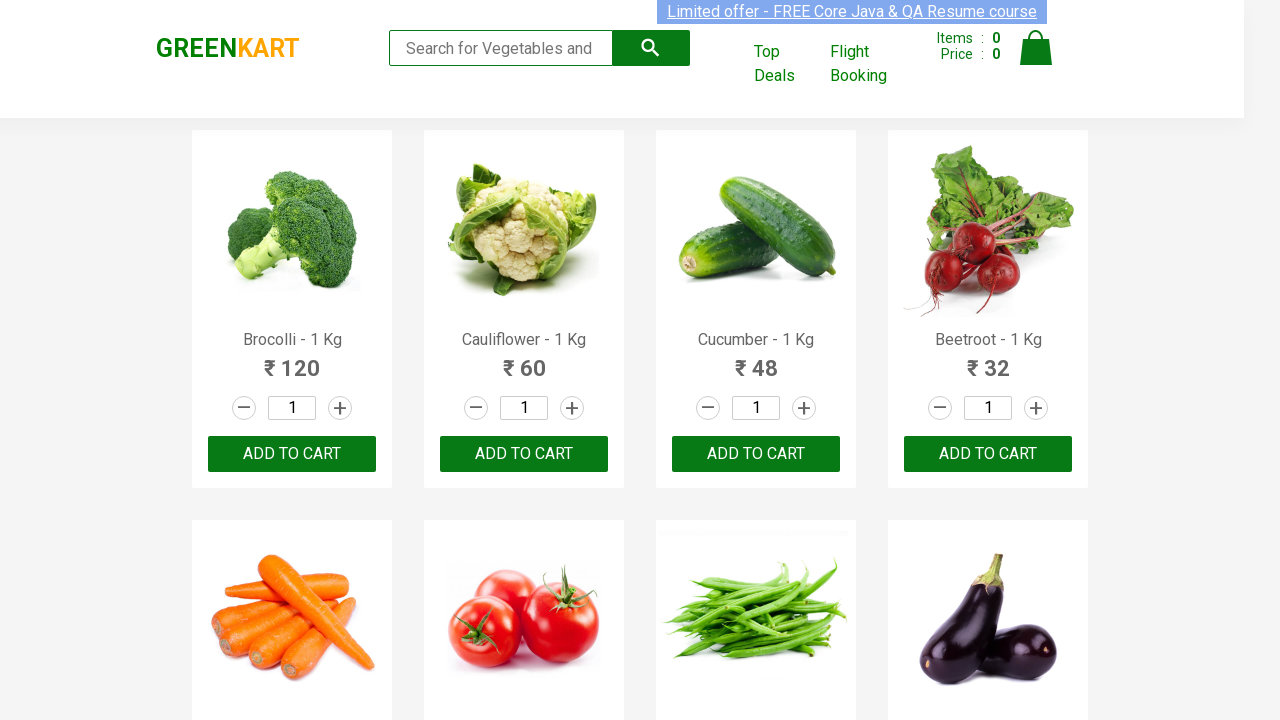

Waited for product names to load
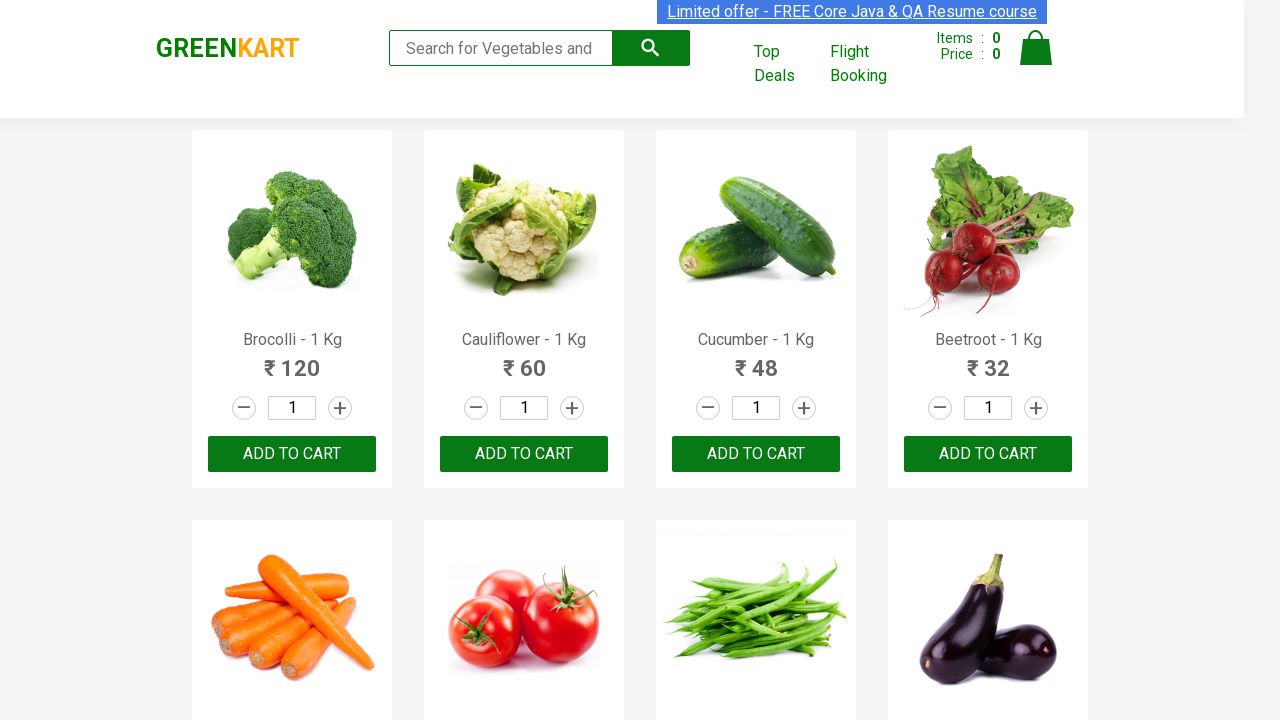

Retrieved all product name elements
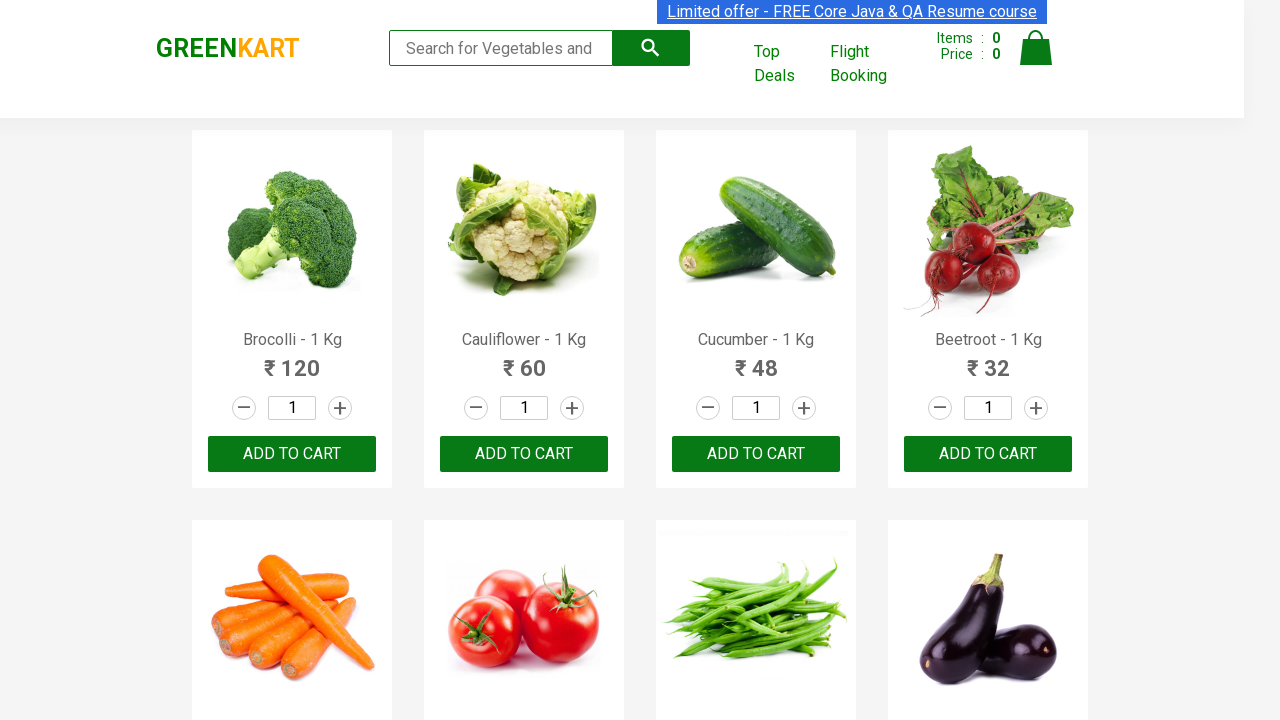

Retrieved all add to cart buttons
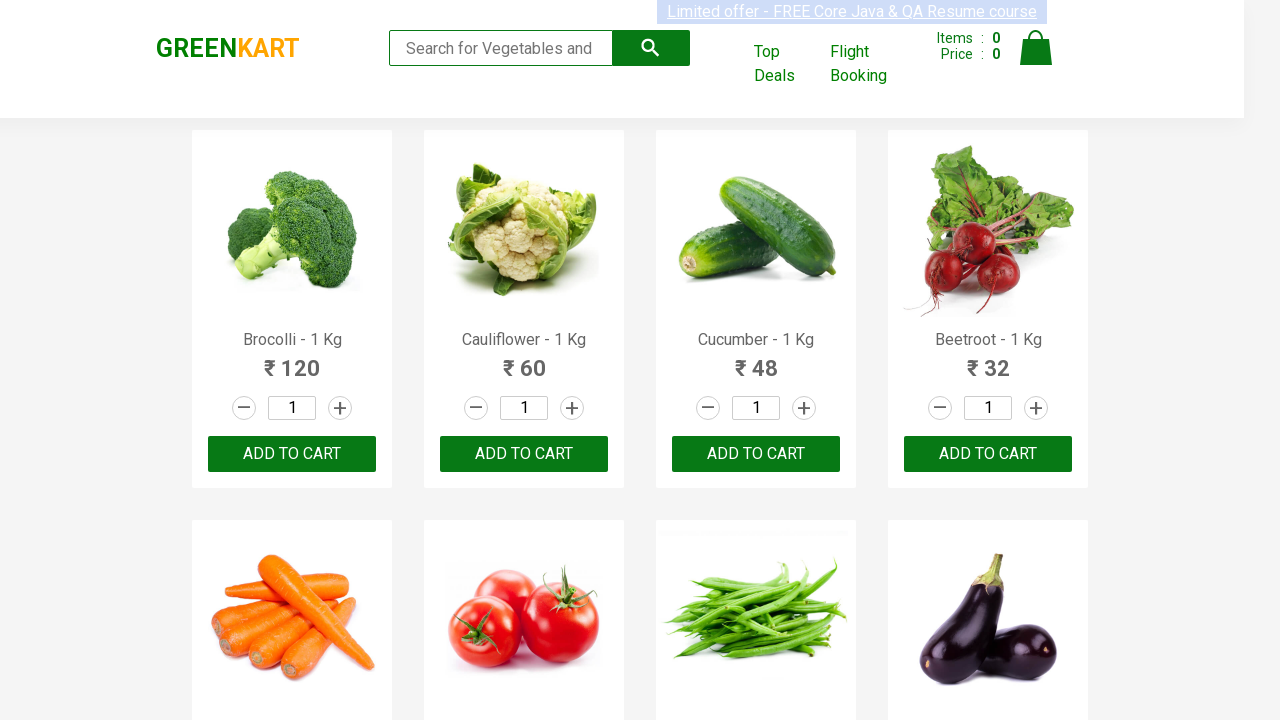

Added Brocolli to cart at (292, 454) on div.product-action button >> nth=0
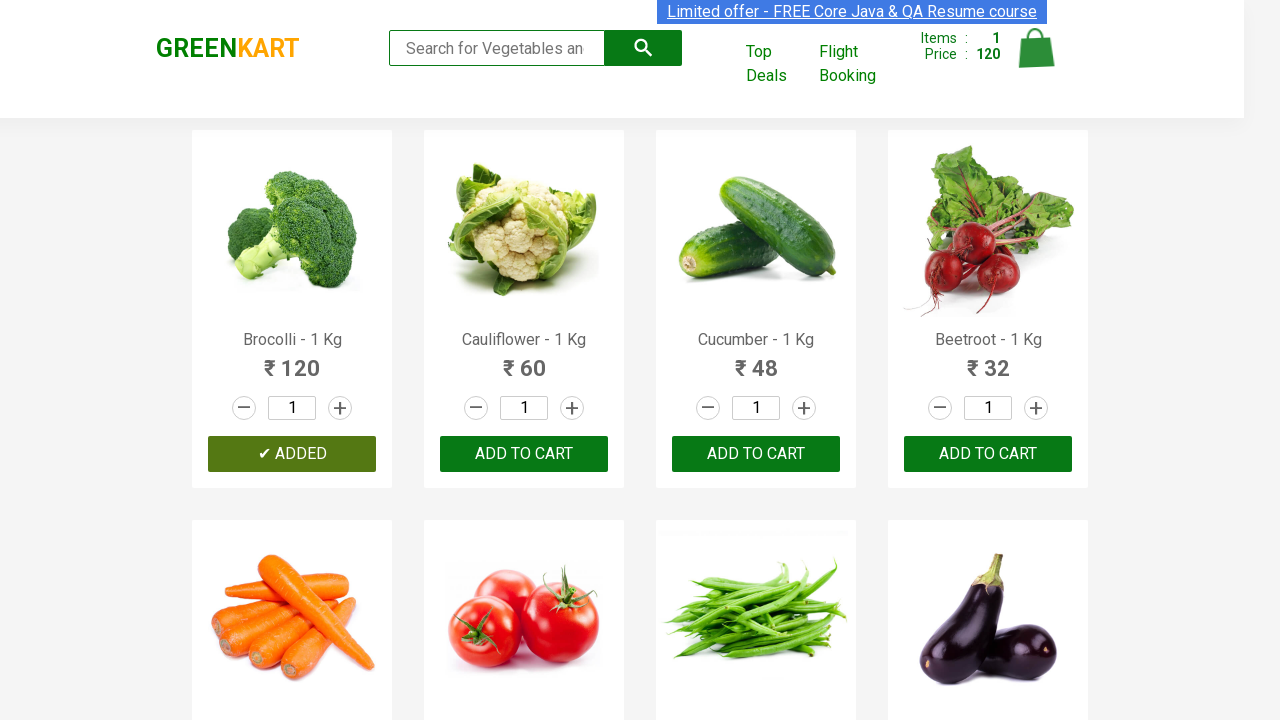

Added Cauliflower to cart at (524, 454) on div.product-action button >> nth=1
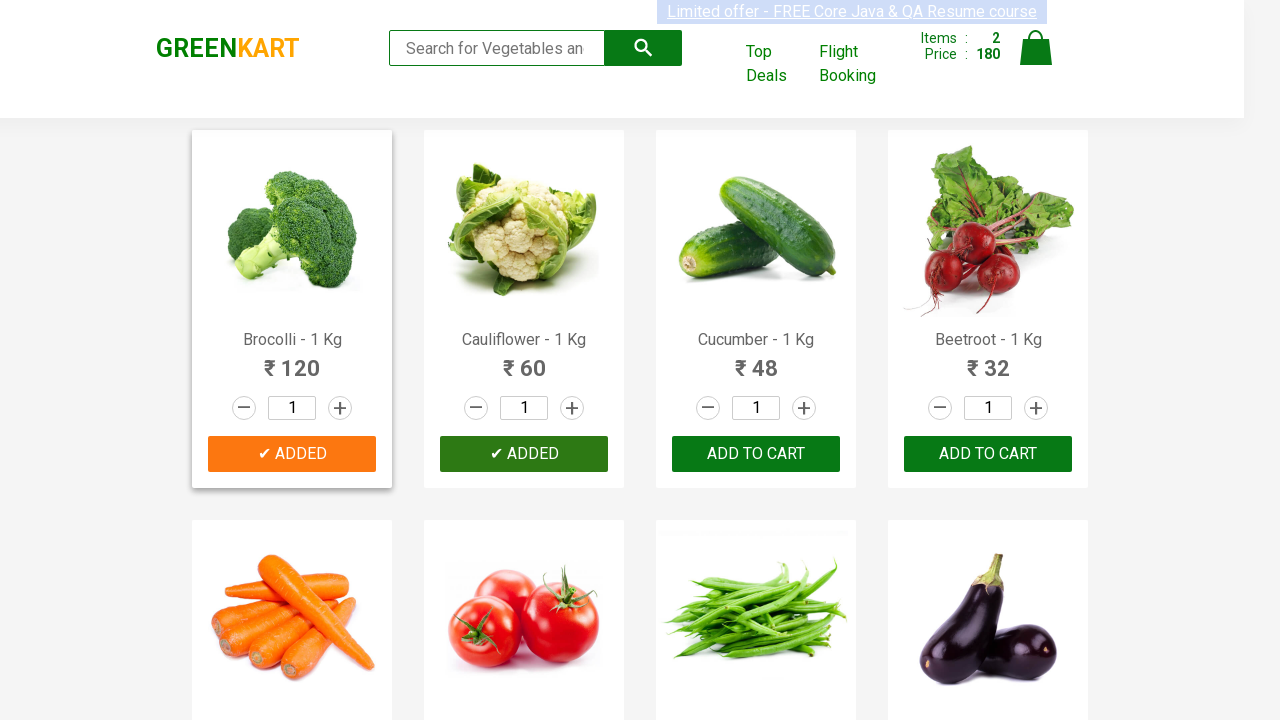

Added Cucumber to cart at (756, 454) on div.product-action button >> nth=2
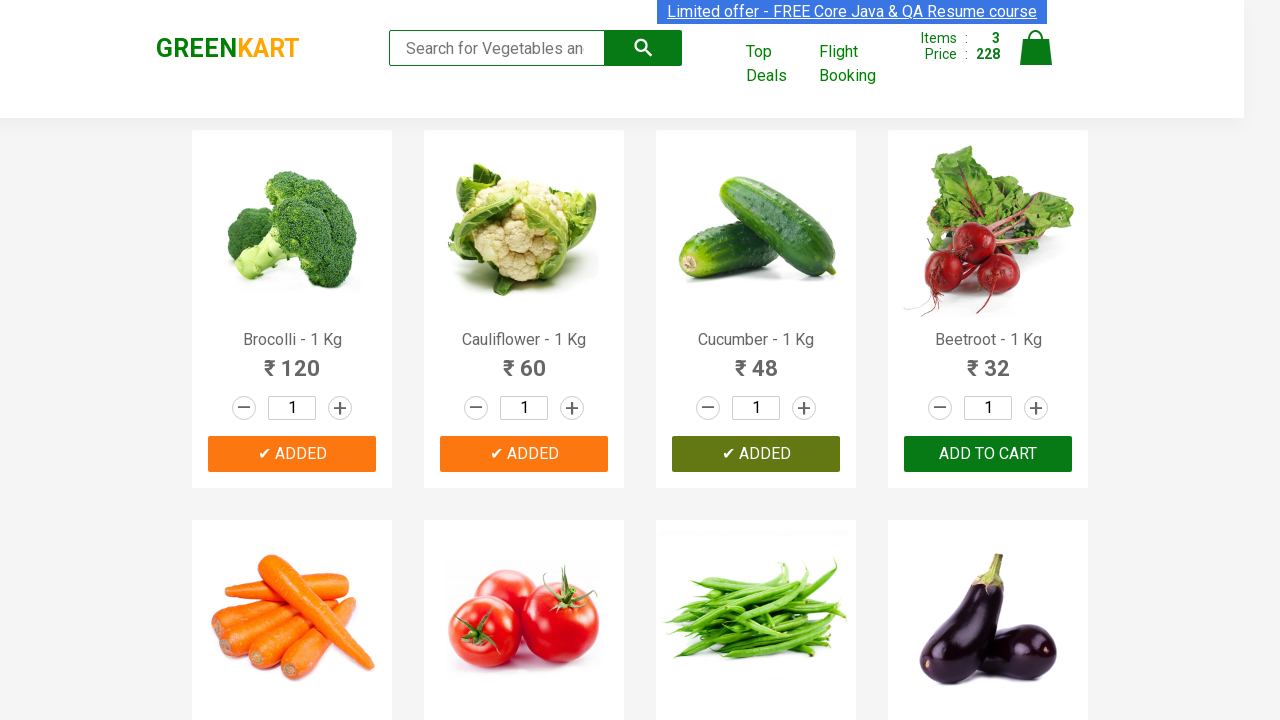

Added Beetroot to cart at (988, 454) on div.product-action button >> nth=3
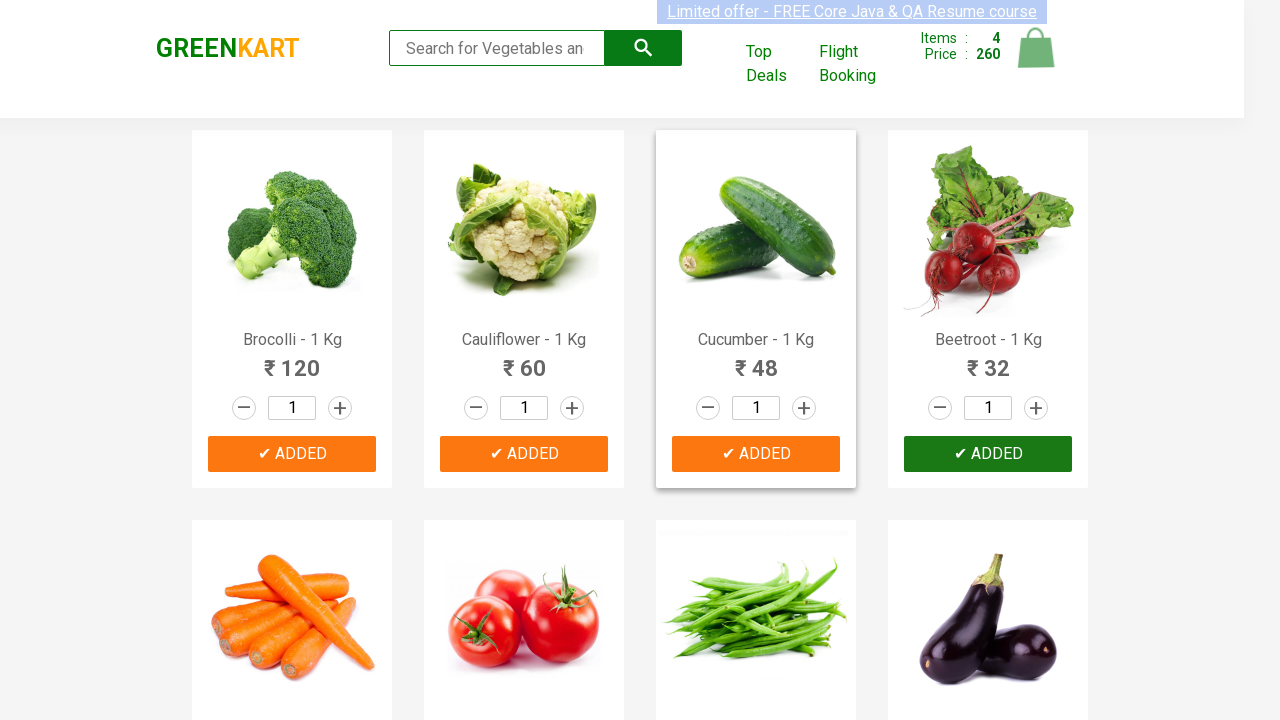

Added Tomato to cart at (524, 360) on div.product-action button >> nth=5
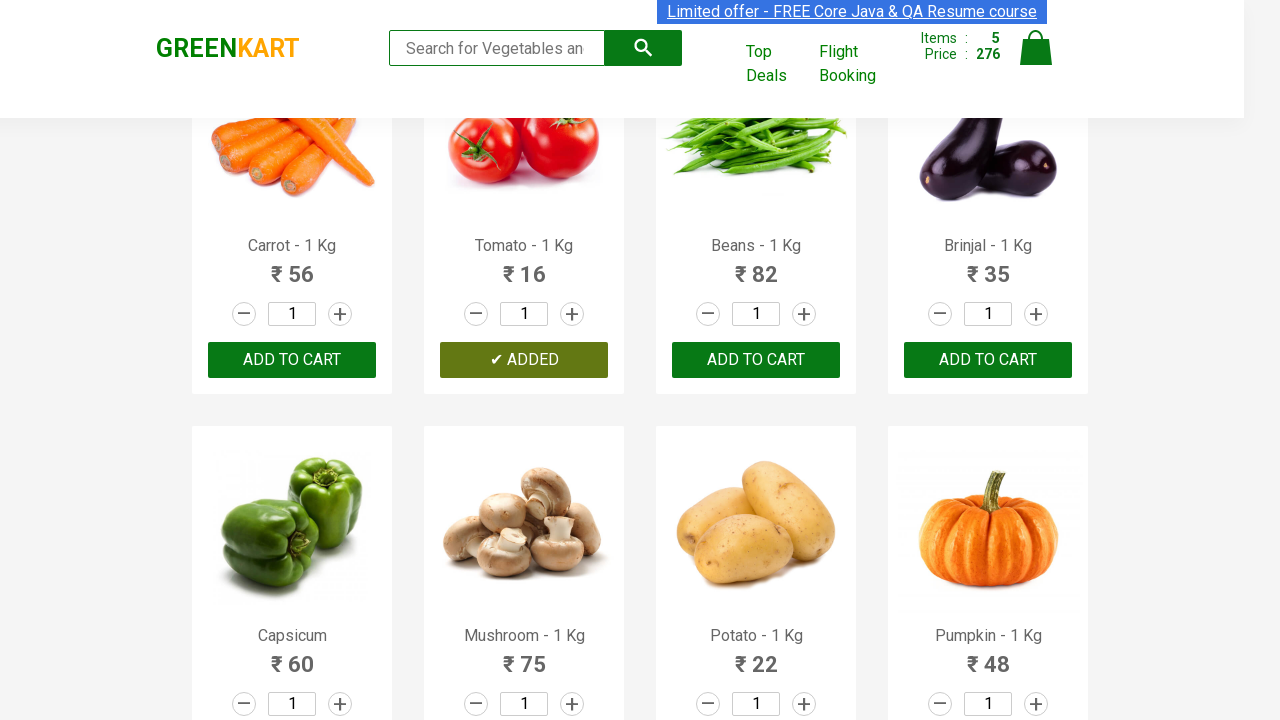

Clicked on cart icon to view cart at (1036, 48) on img[alt='Cart']
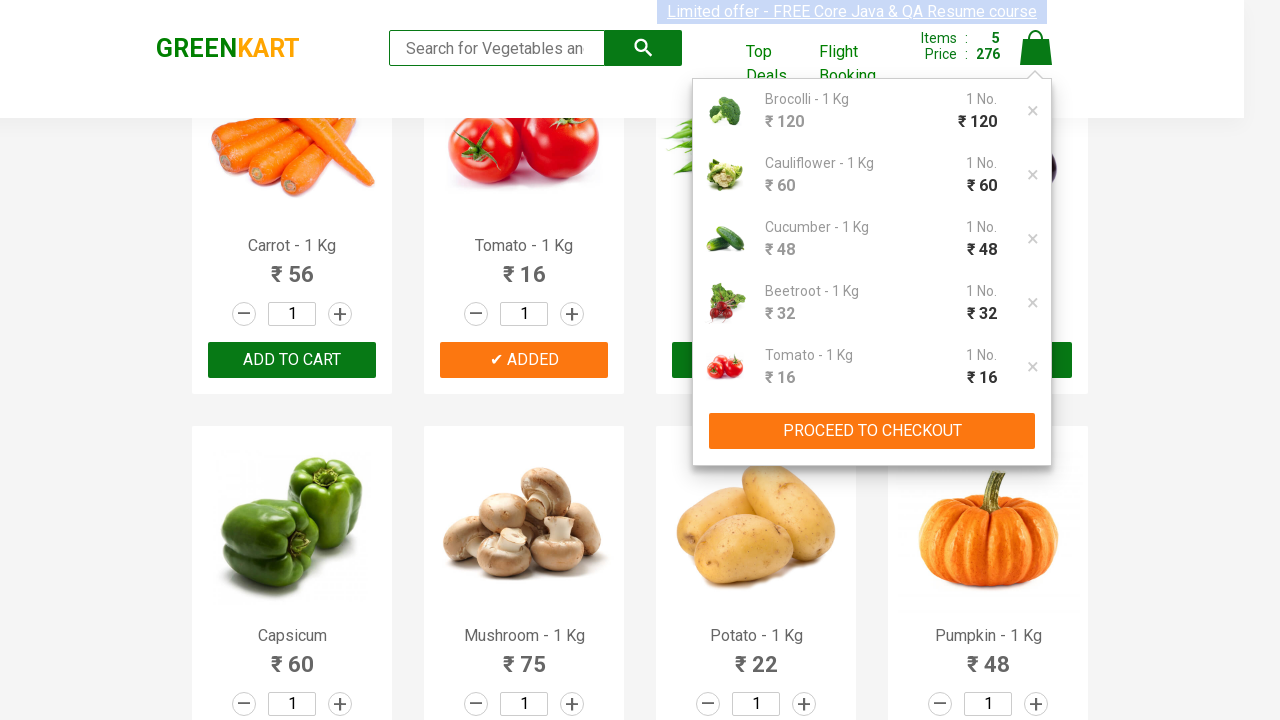

Clicked Proceed to Checkout button at (872, 431) on xpath=//button[contains(text(),'PROCEED TO CHECKOUT')]
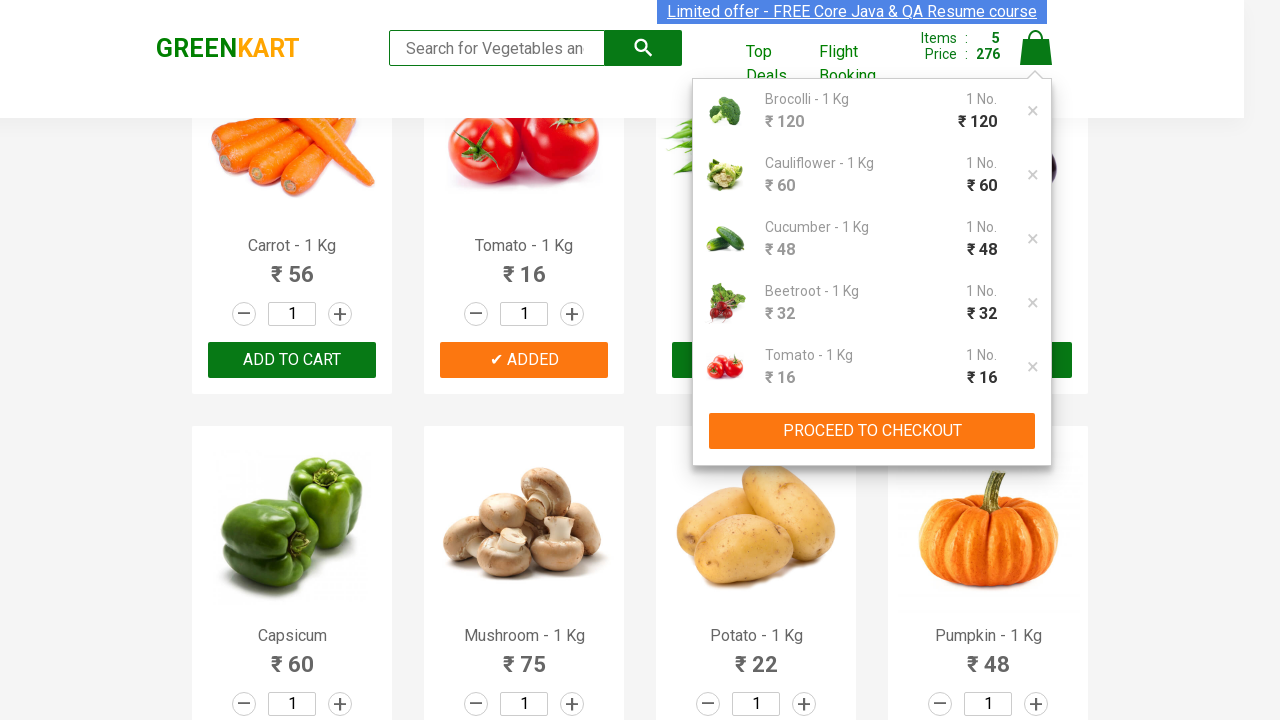

Waited for promo code input field to load
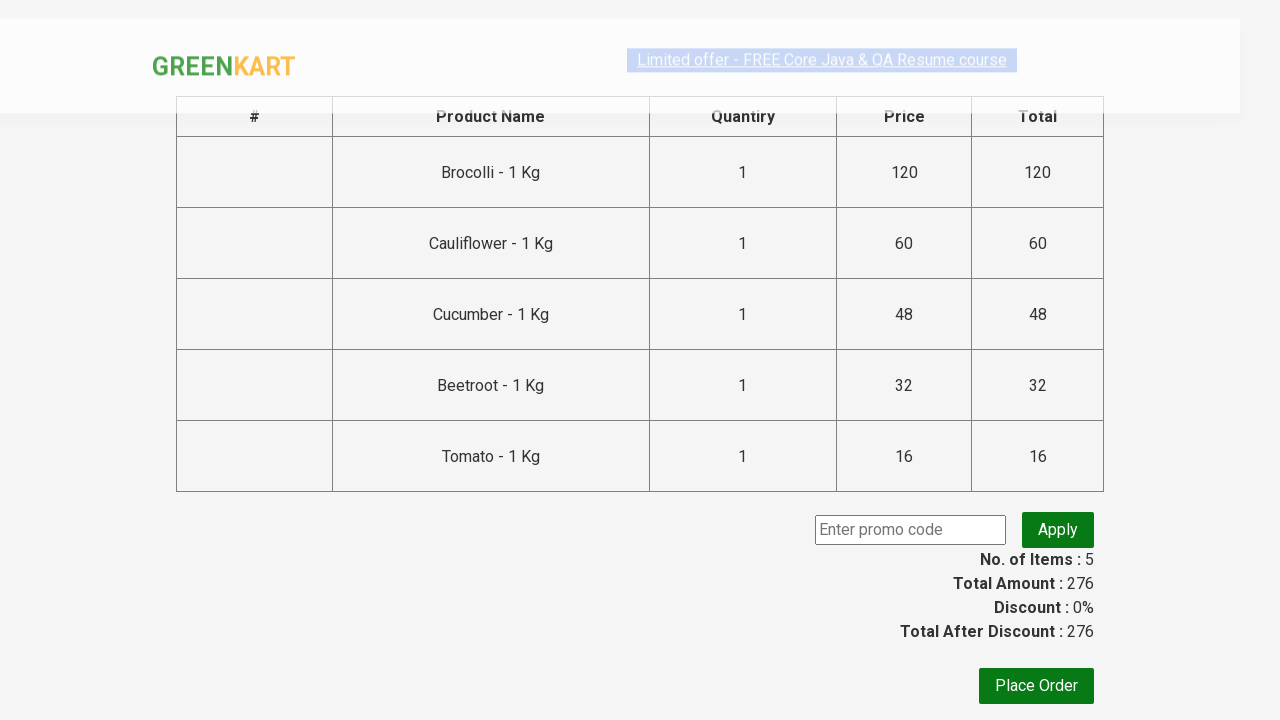

Entered promo code 'rahulshettyacademy' on input.promoCode
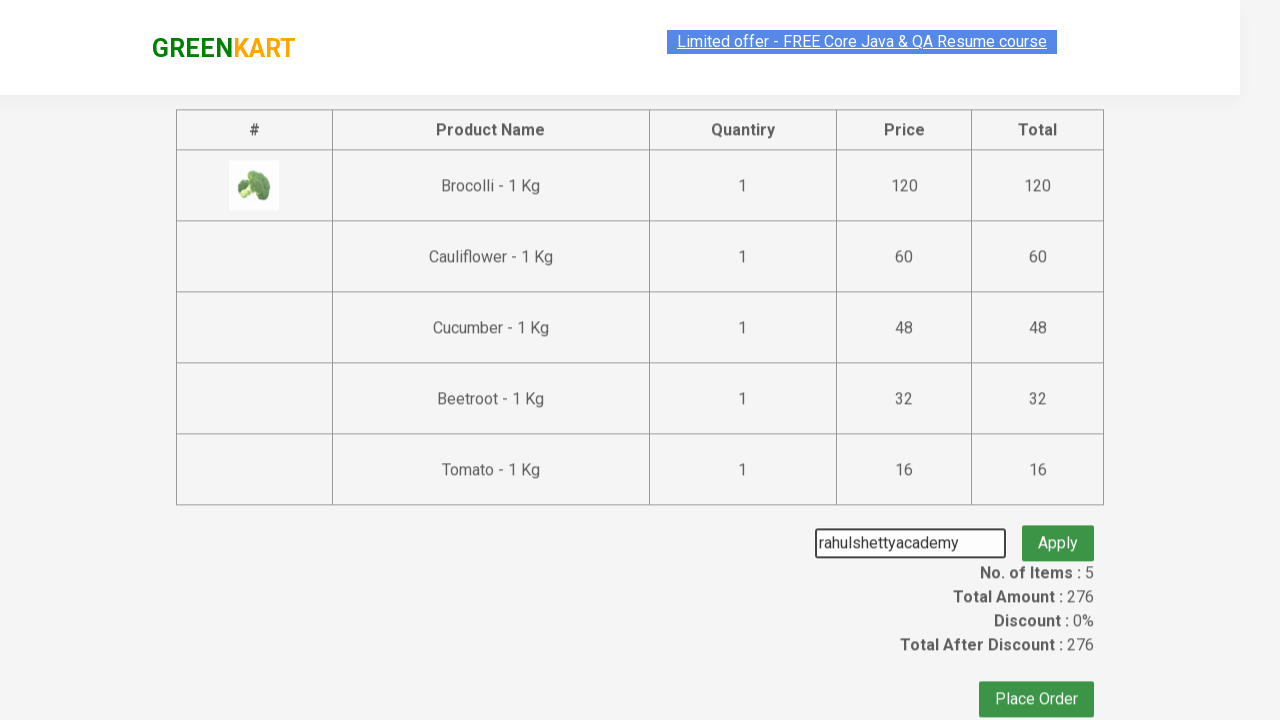

Clicked Apply promo button at (1058, 530) on button.promoBtn
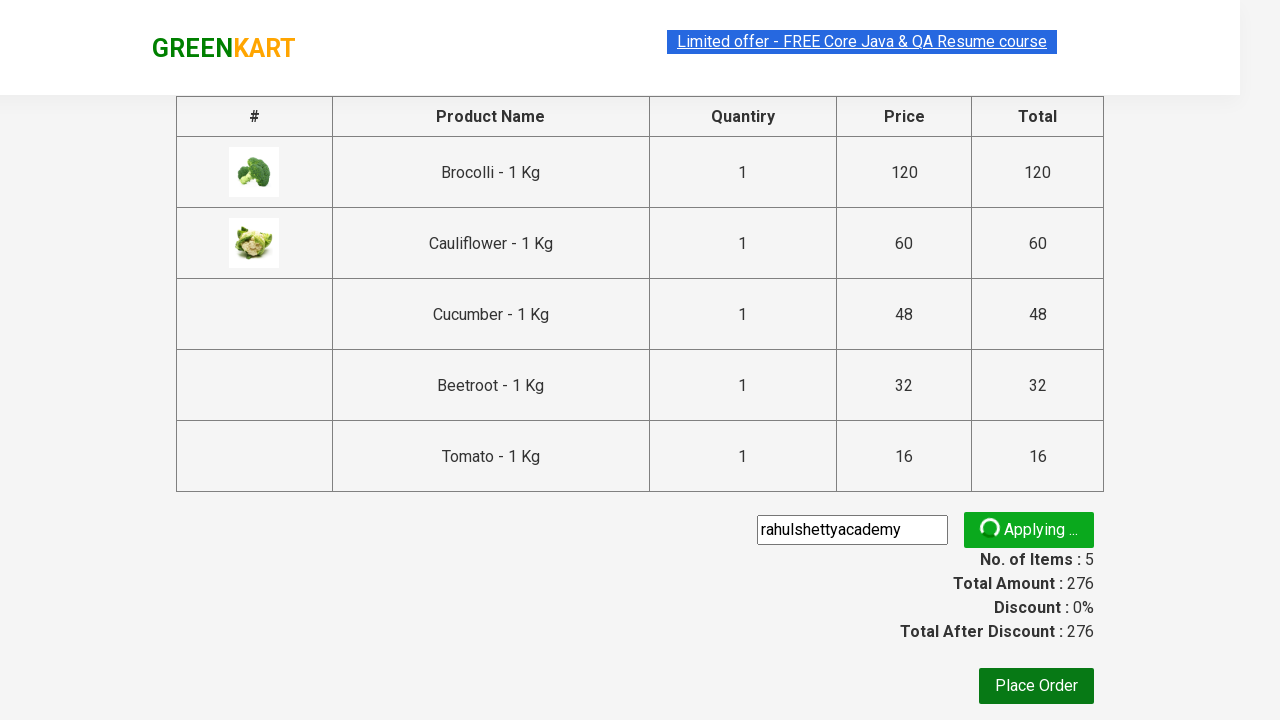

Promo code applied successfully and discount confirmation displayed
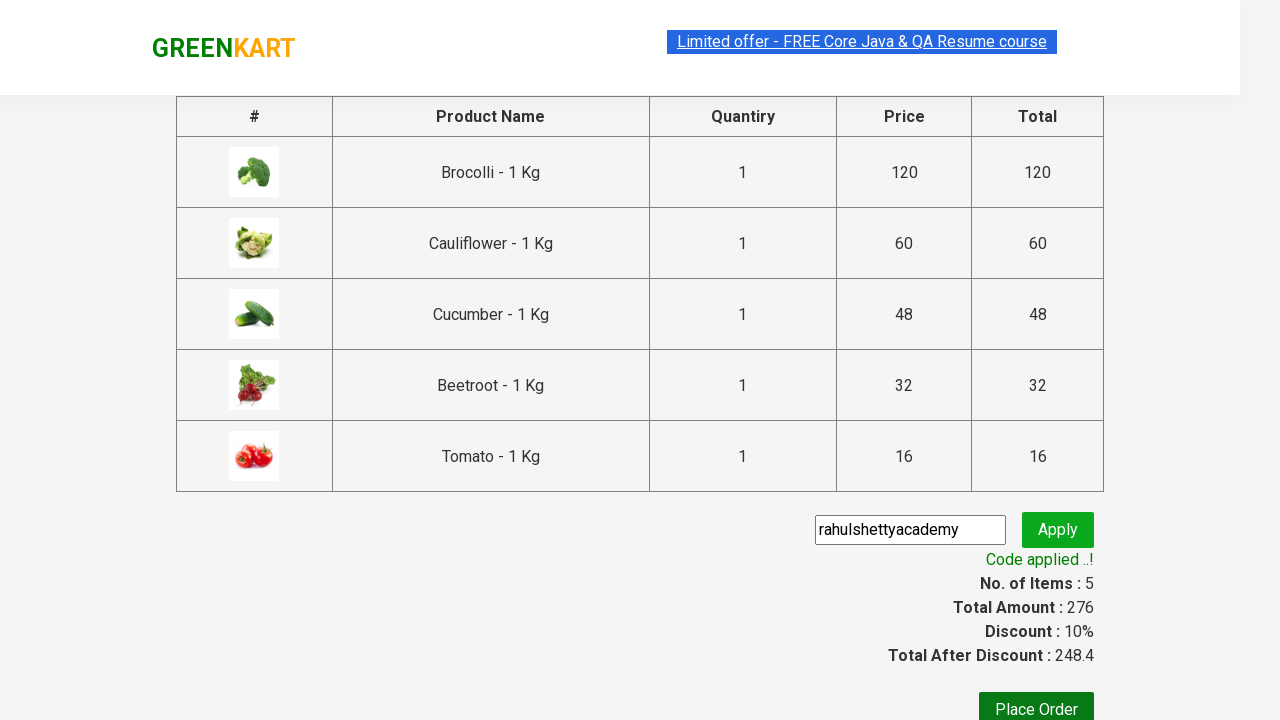

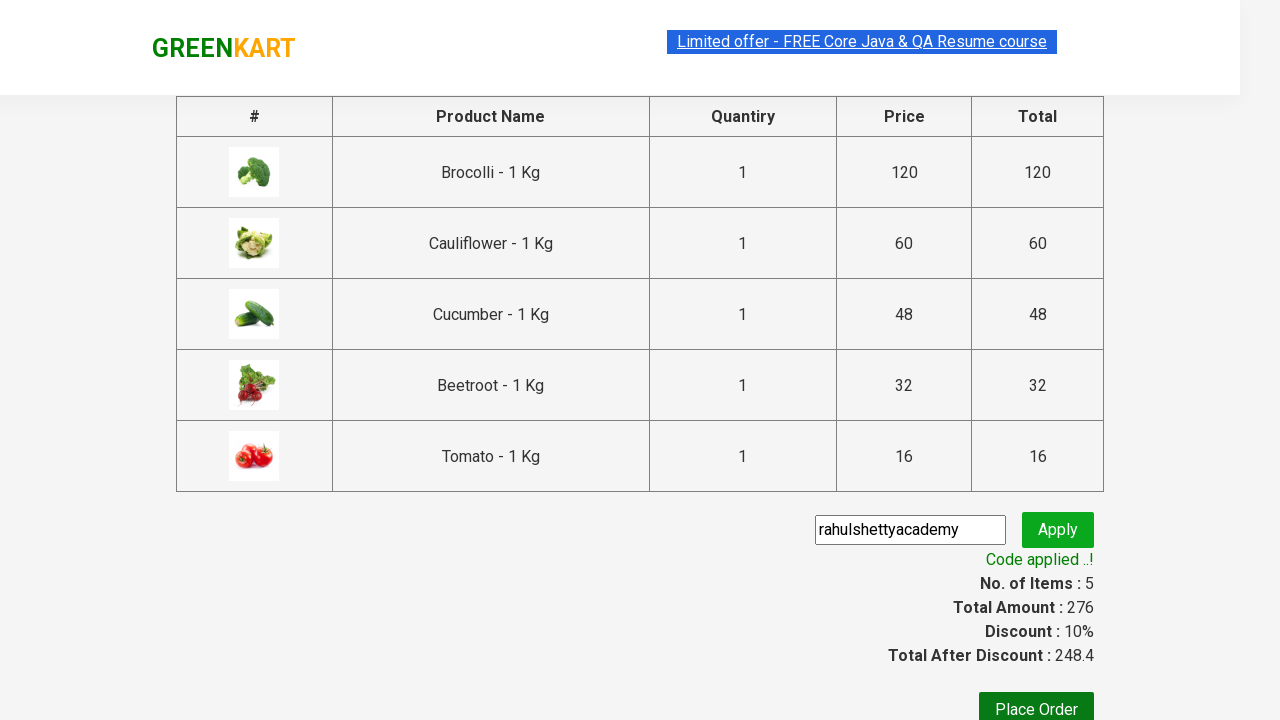